Verifies that the quantity of items added to cart is correctly displayed by adding a product with quantity 4 and checking the cart

Starting URL: https://www.automationexercise.com

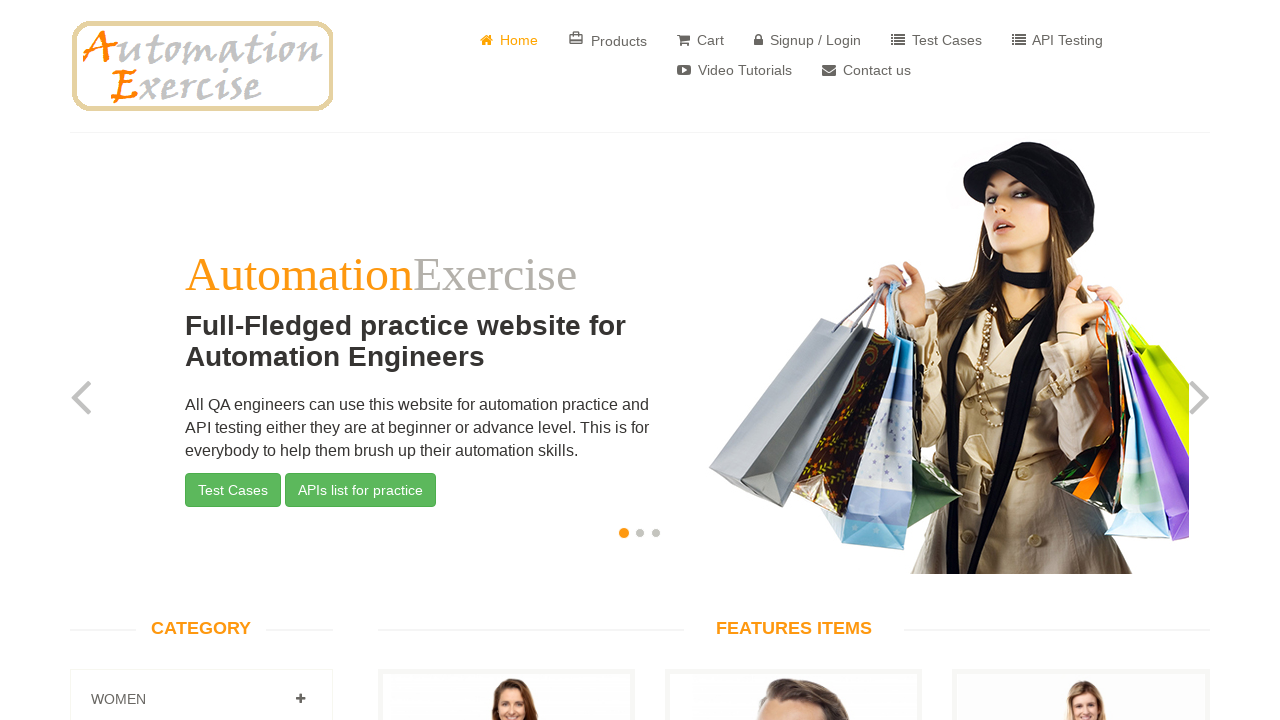

Clicked on first product to view details at (506, 361) on body > section:nth-child(3) > div > div > div.col-sm-9.padding-right > div.featu
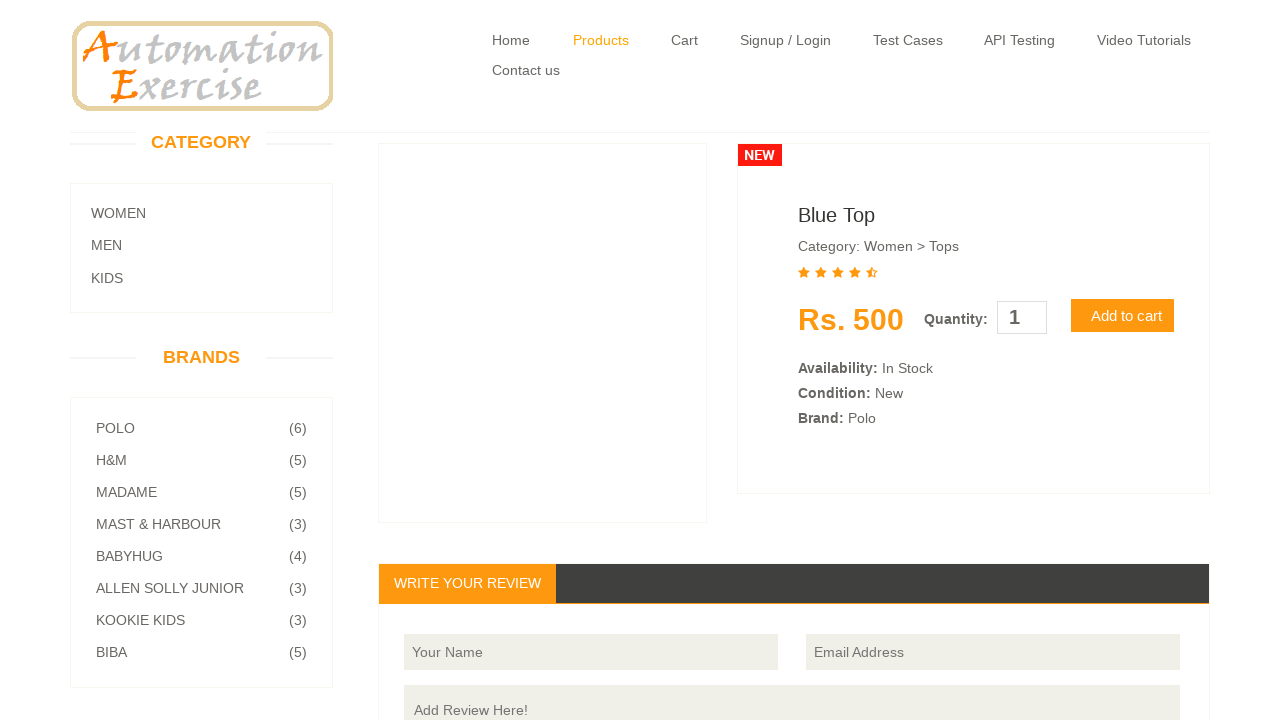

Quantity input field loaded
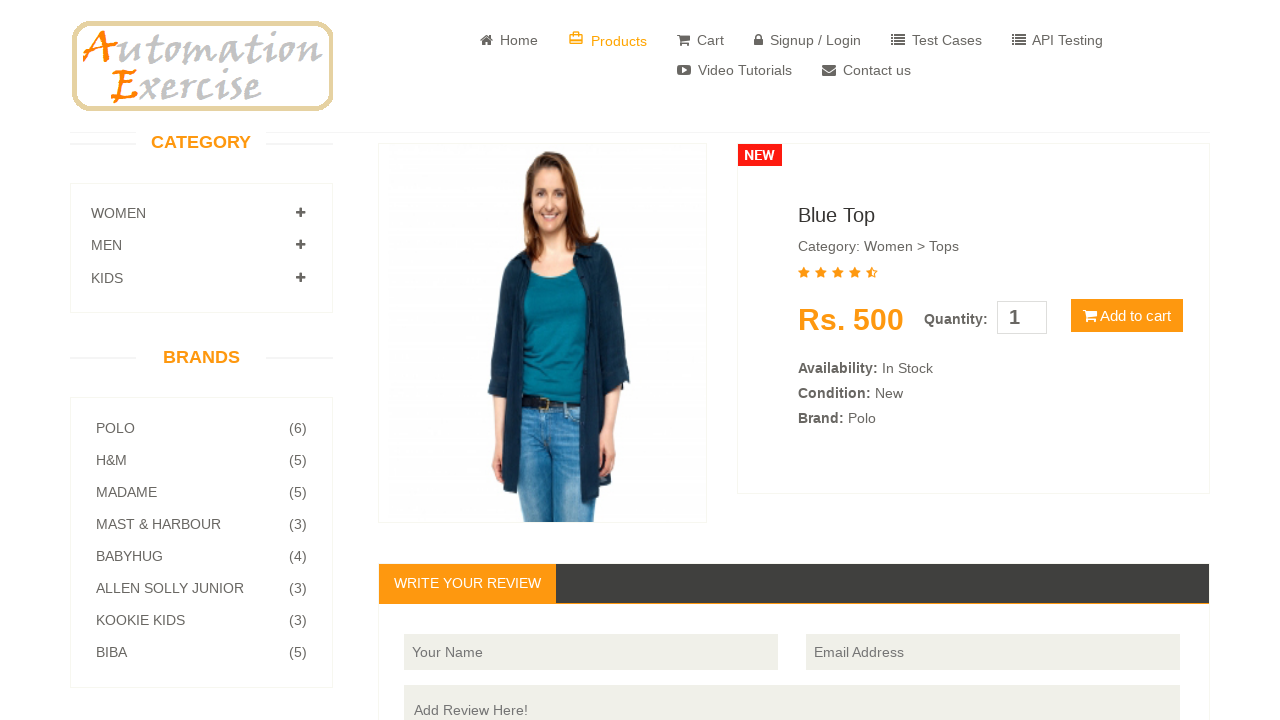

Cleared quantity field on #quantity
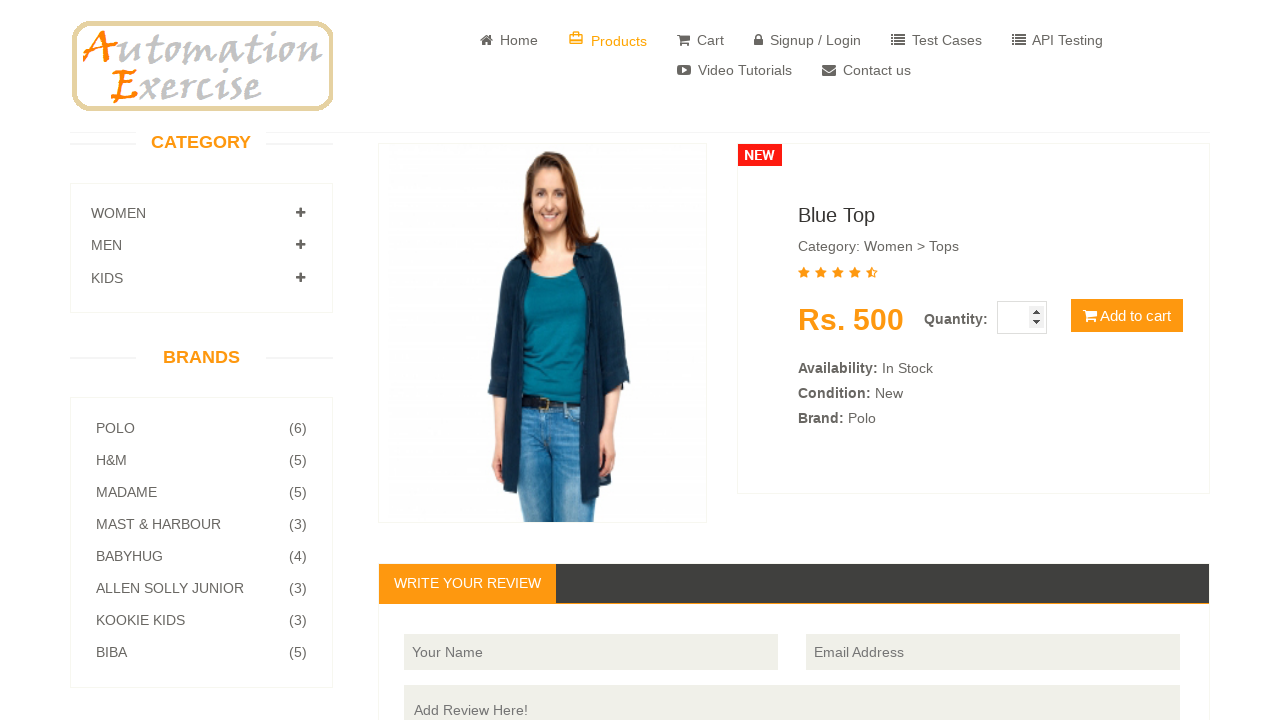

Entered quantity value of 4 on #quantity
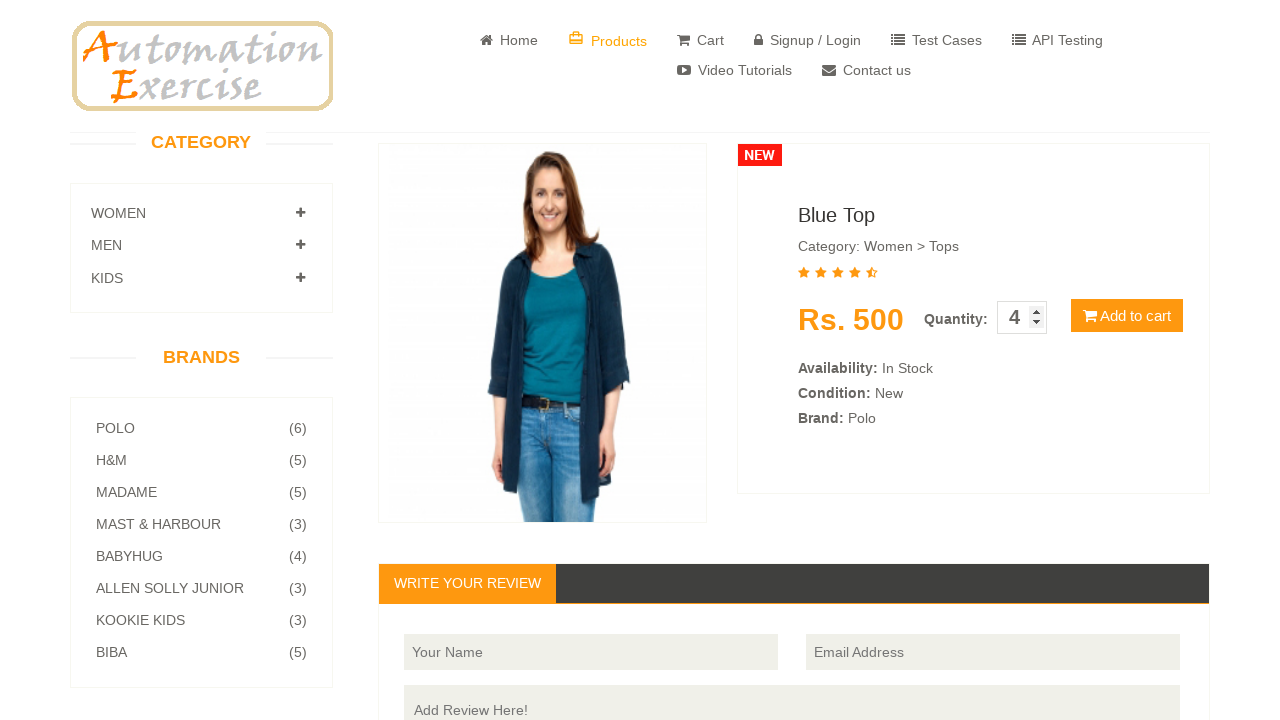

Clicked add to cart button at (1127, 316) on body > section > div > div > div.col-sm-9.padding-right > div.product-details > 
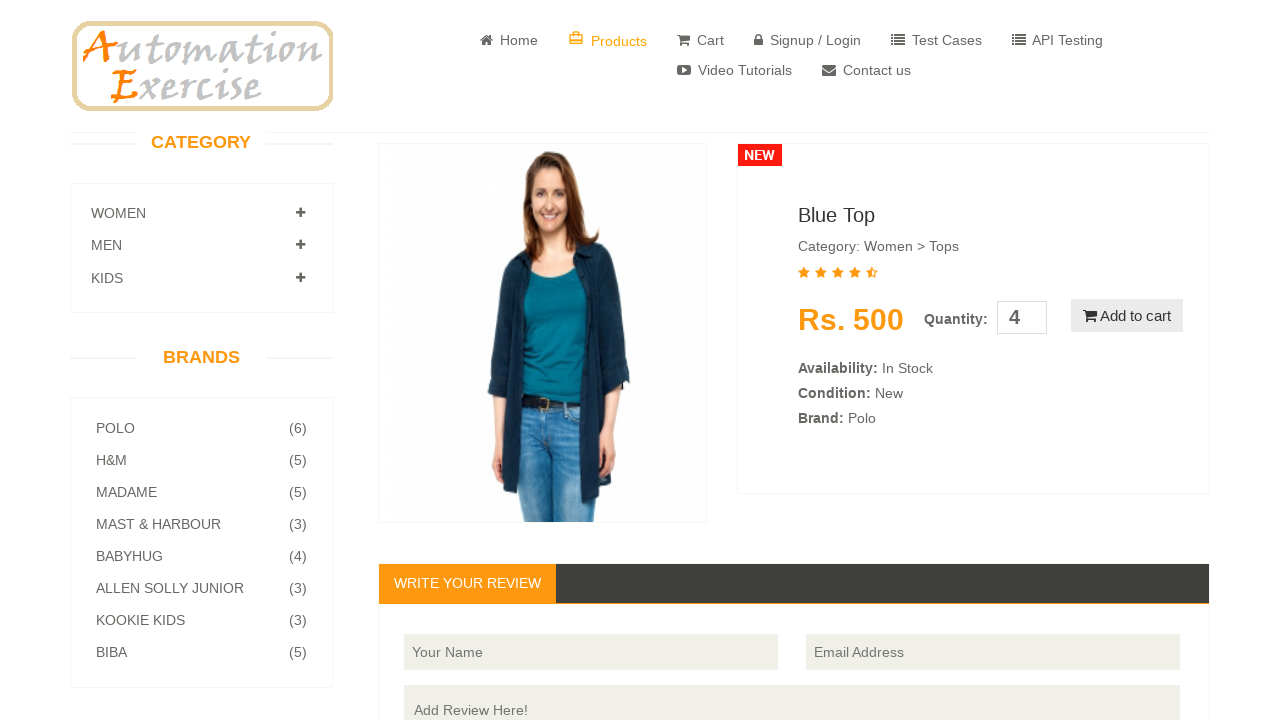

Modal confirmation appeared after adding to cart
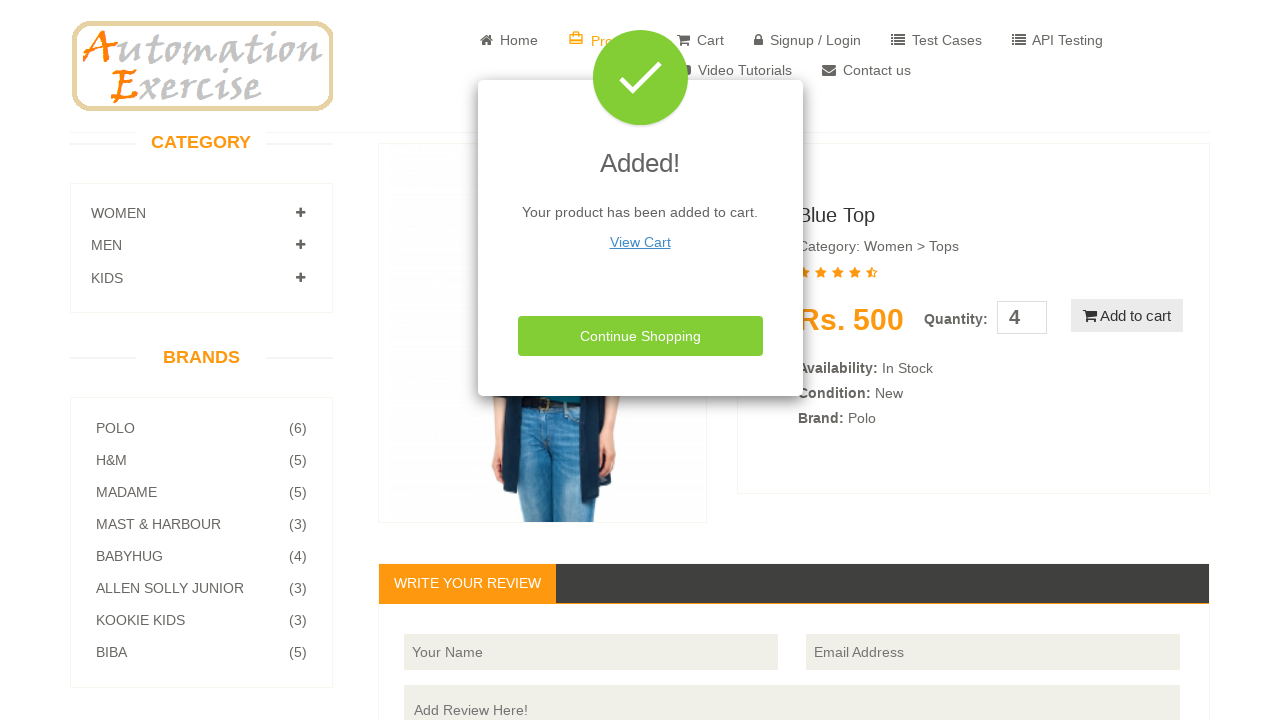

Clicked view cart link in confirmation modal at (640, 242) on #cartModal > div > div > div.modal-body > p:nth-child(2) > a
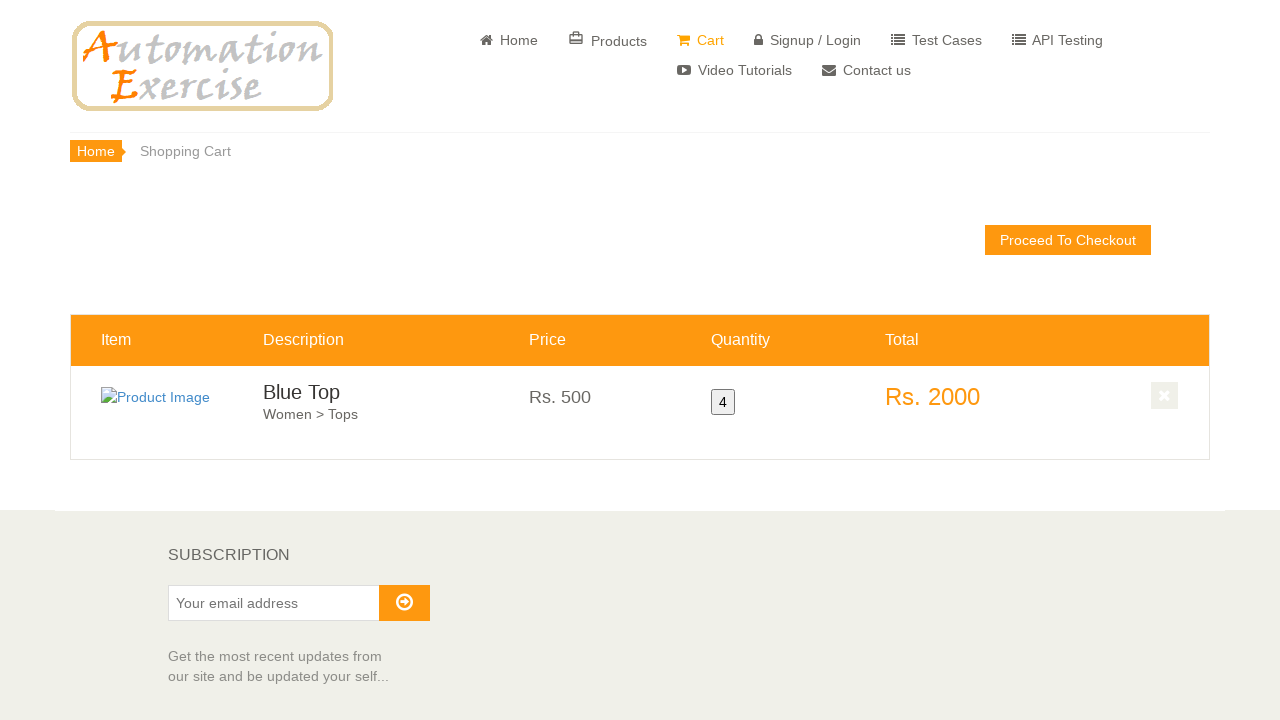

Verified that quantity of 4 items is correctly displayed in cart
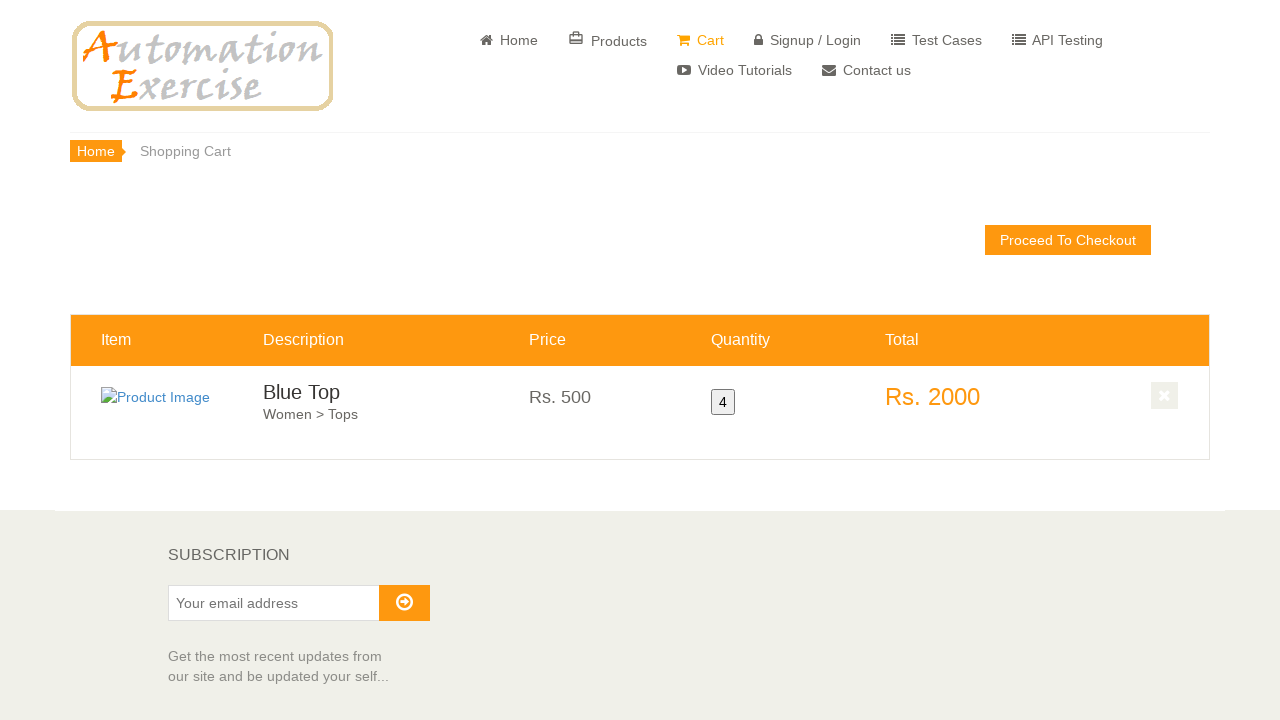

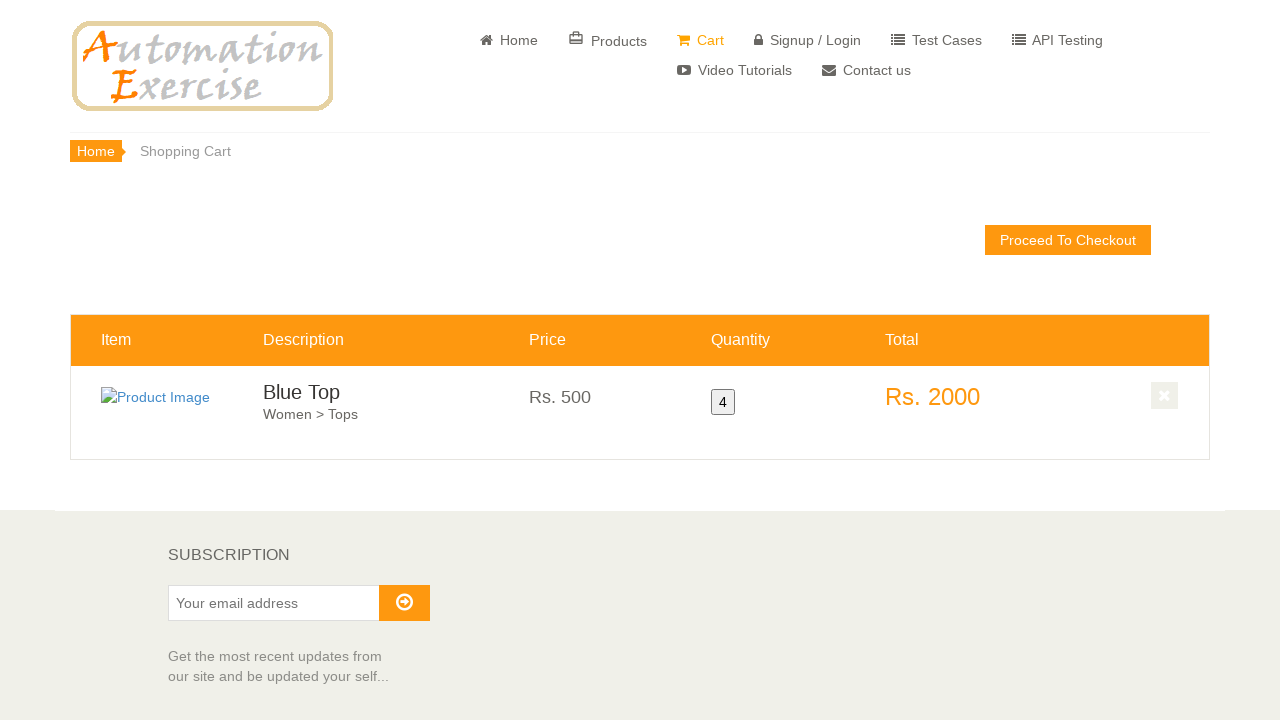